Navigates to a registration page and interacts with form elements to verify their attributes

Starting URL: http://automationbykrishna.com/#

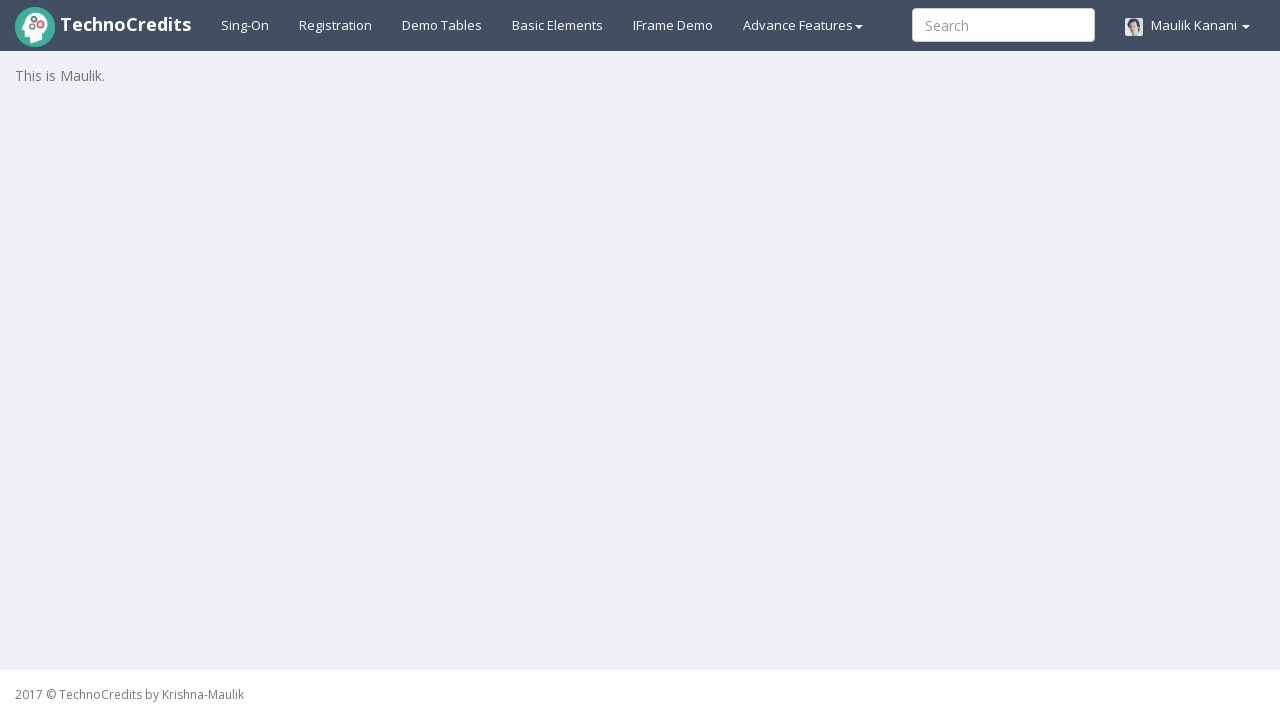

Clicked on registration link at (336, 25) on #registration2
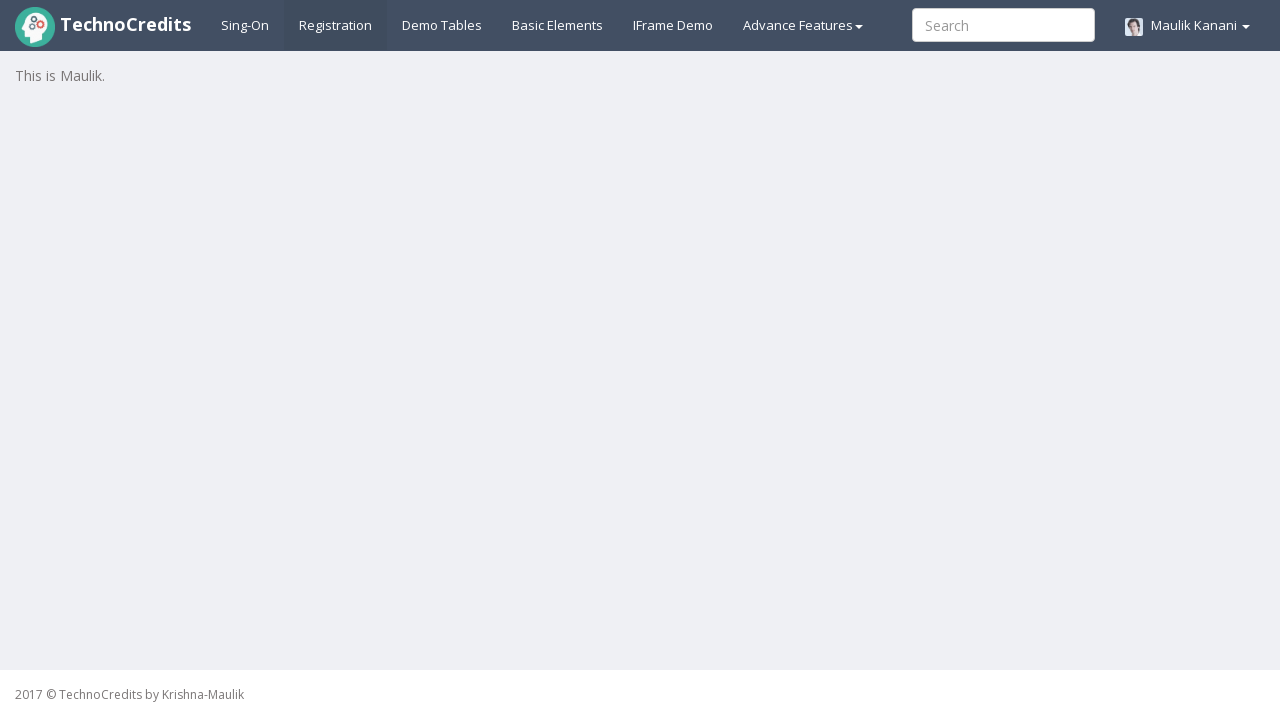

Waited for registration form to load
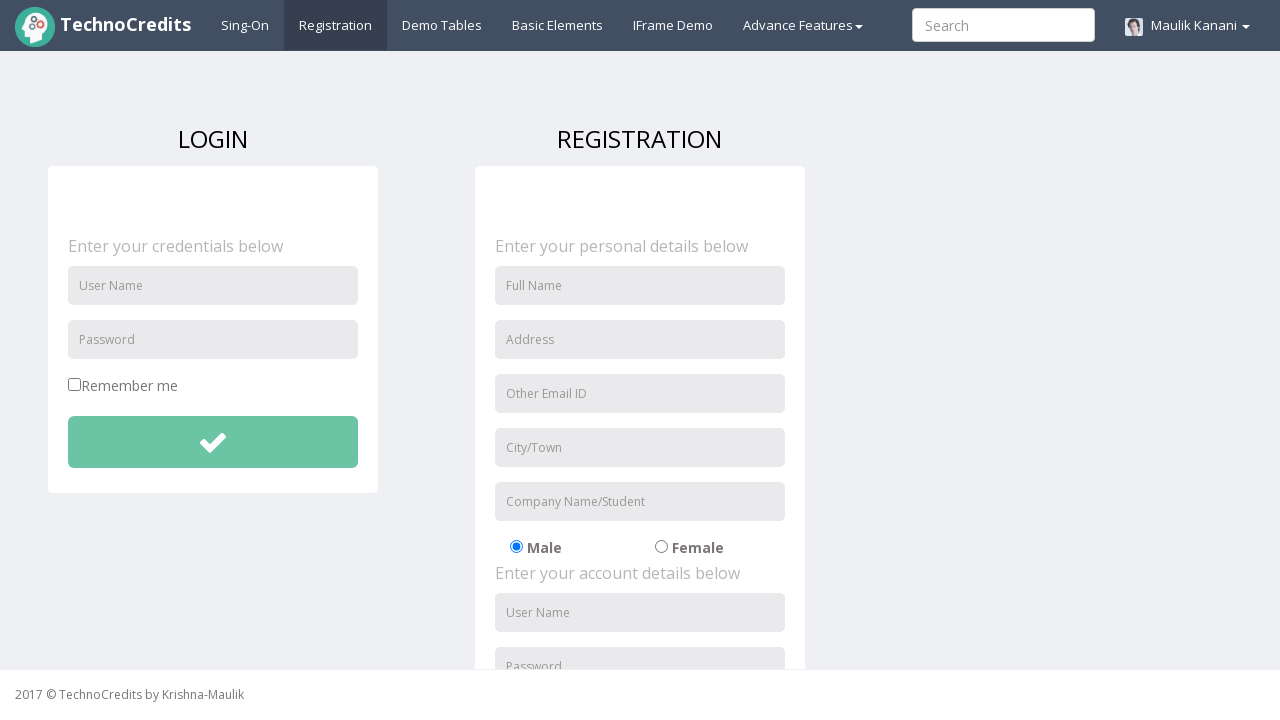

Clicked on parent div of username input field at (640, 360) on xpath=//input[@id='unameSignin']/ancestor::div
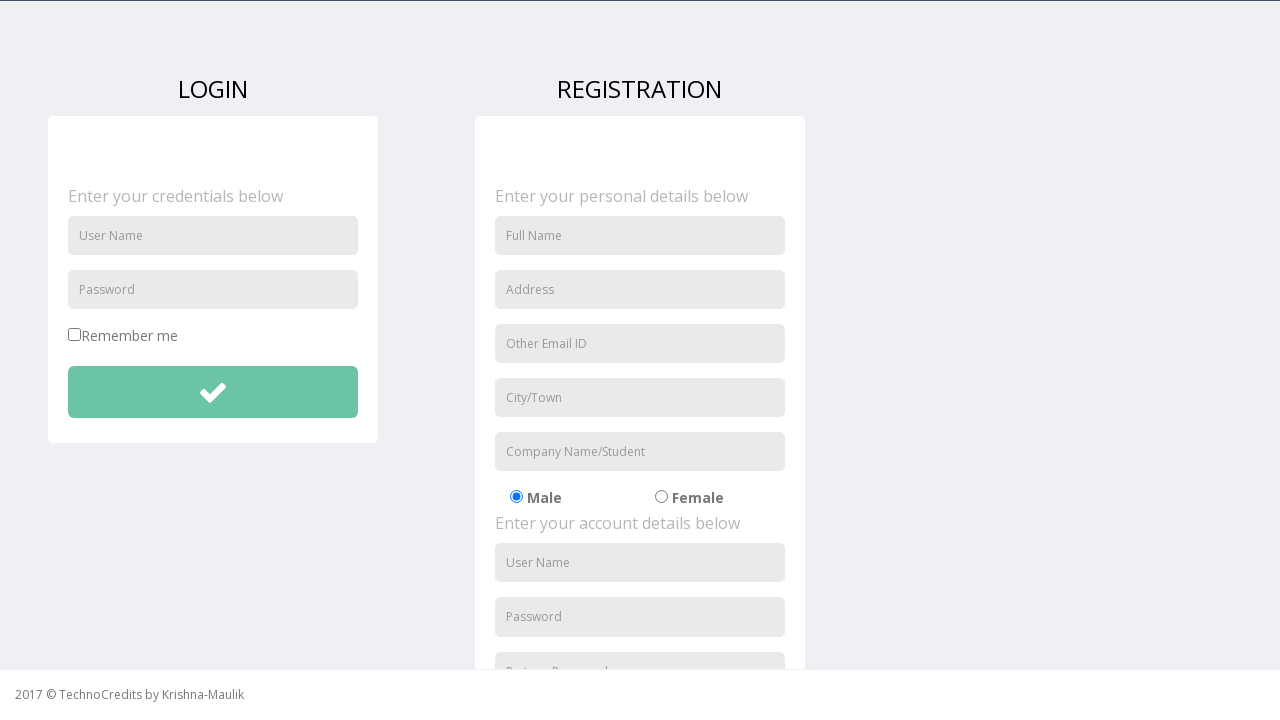

Retrieved class attribute of parent div: wrapper
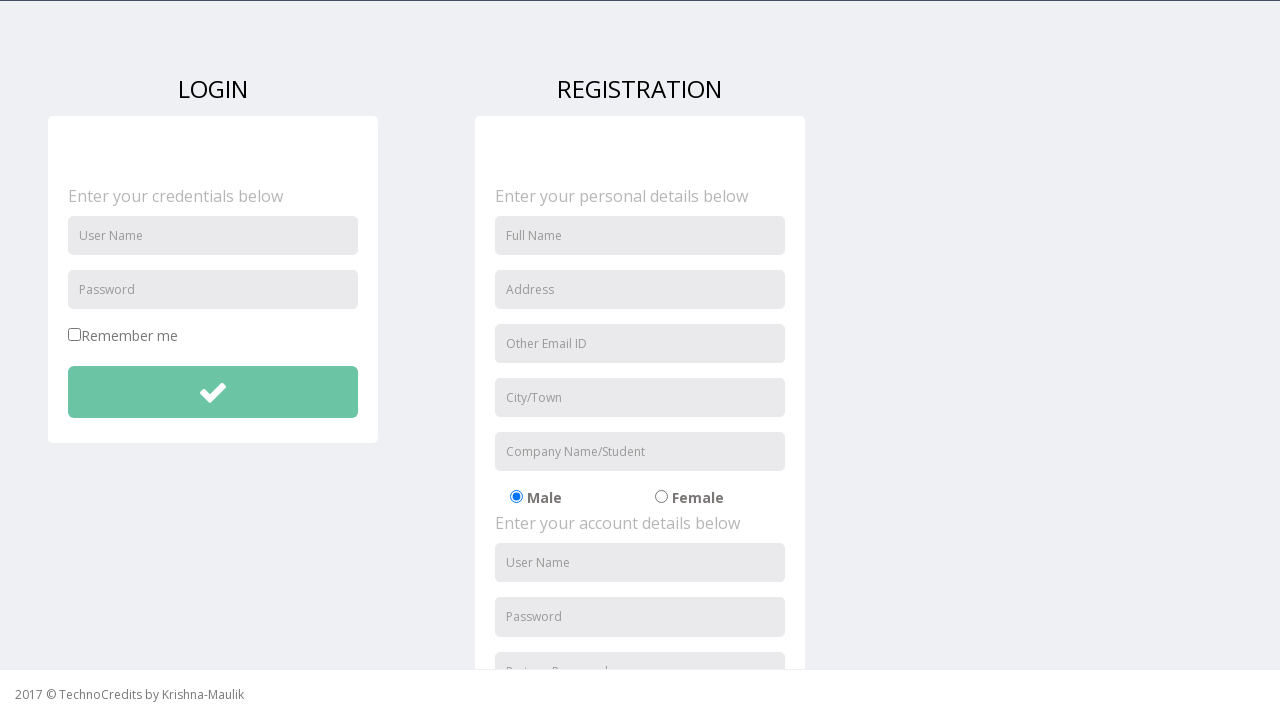

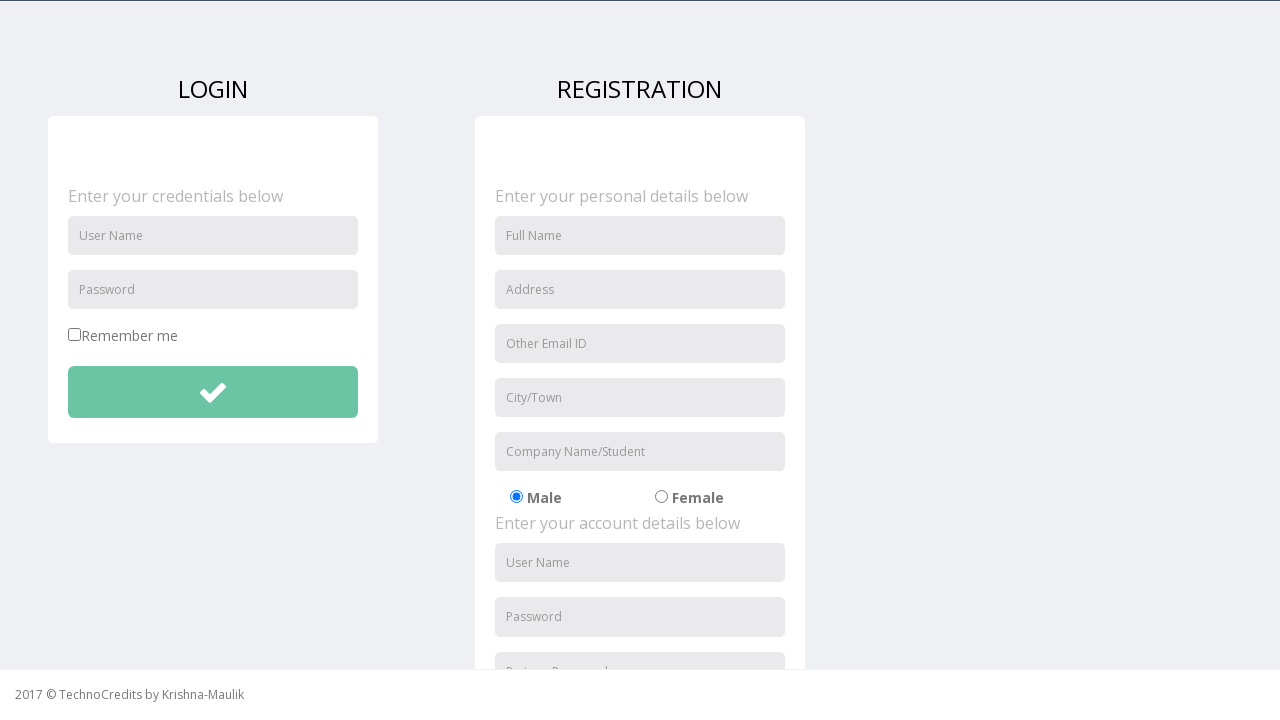